Navigates to YouTube homepage and waits for it to load

Starting URL: https://www.youtube.com

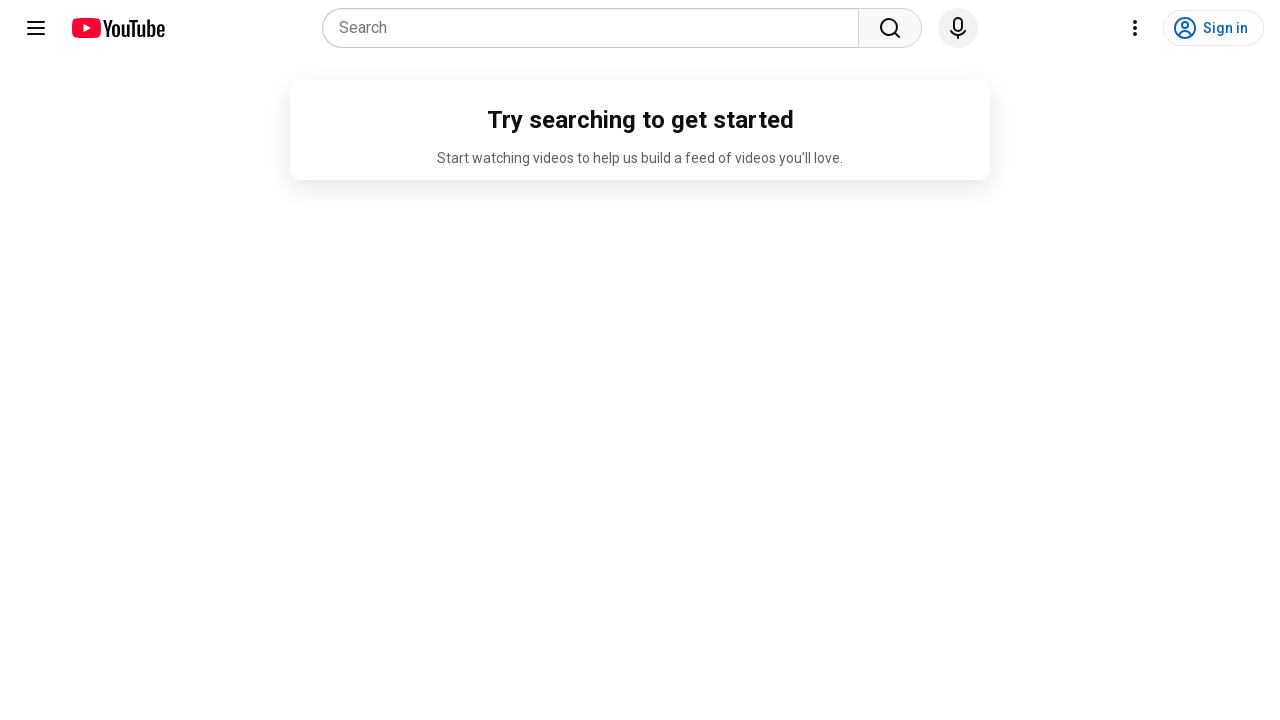

Navigated to YouTube homepage
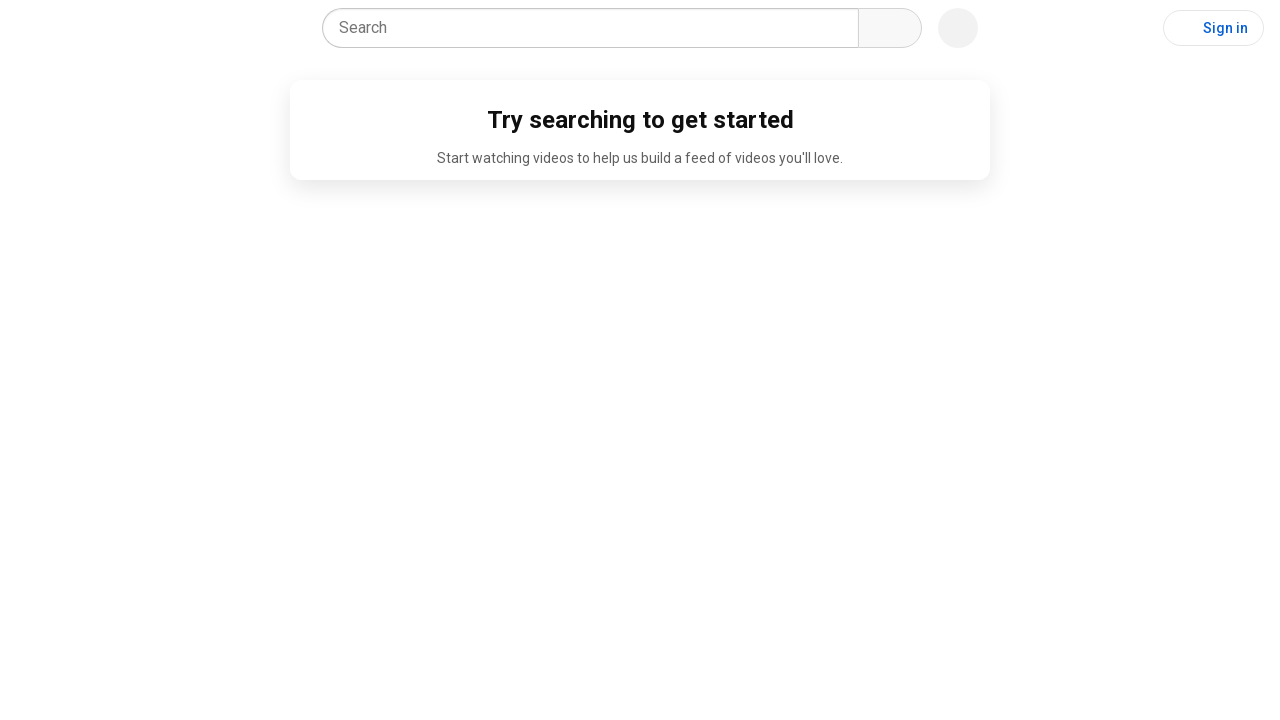

YouTube homepage fully loaded (networkidle)
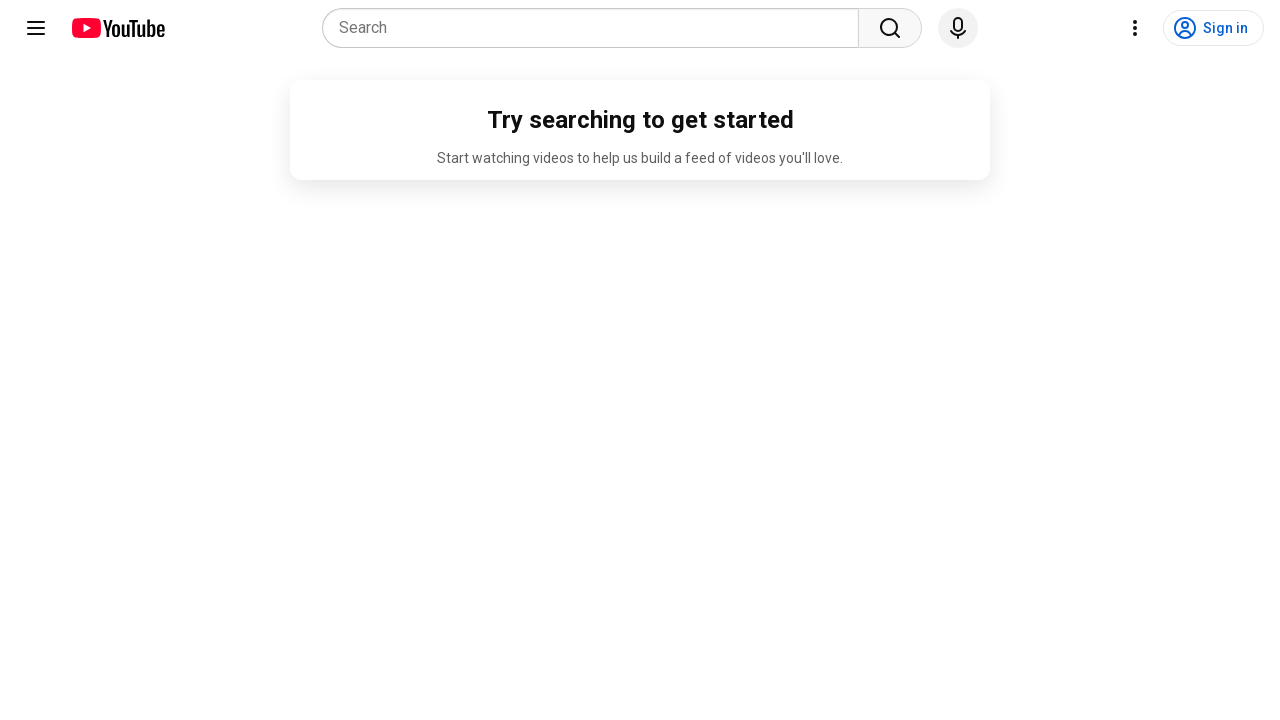

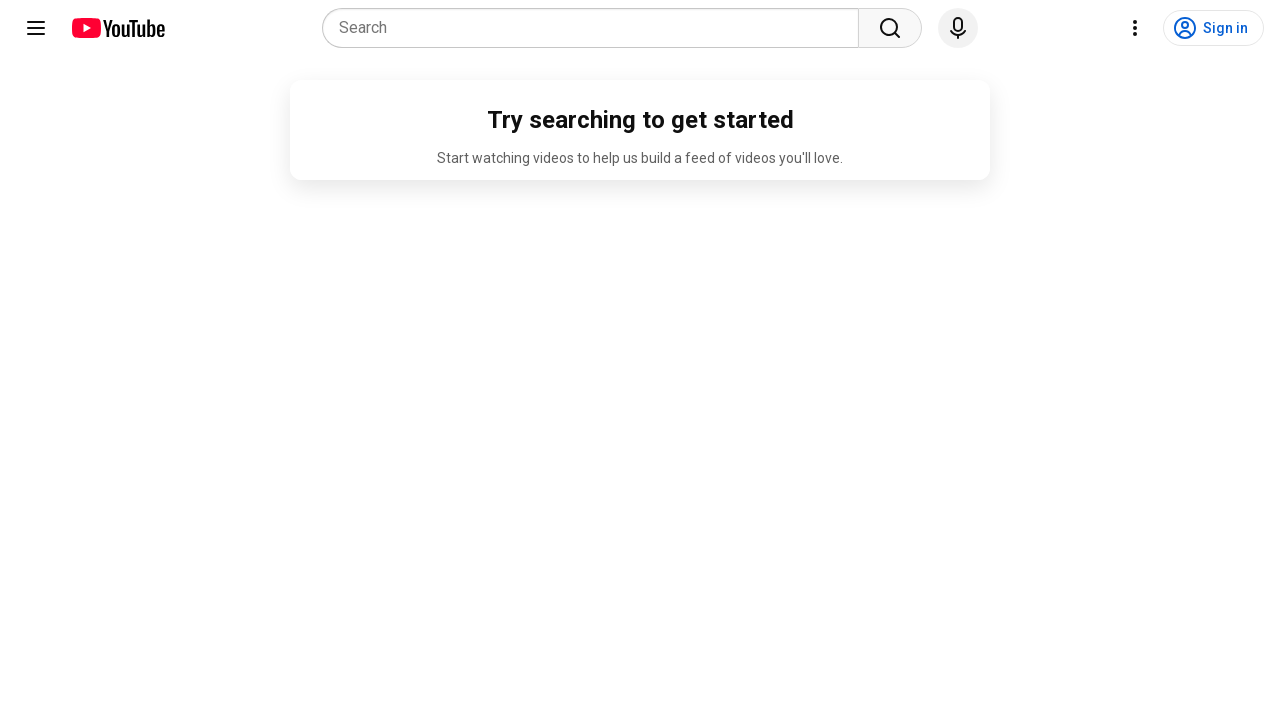